Tests checkbox functionality by finding all checkboxes on the page and selecting a specific checkbox (option2) while verifying it becomes selected

Starting URL: https://rahulshettyacademy.com/AutomationPractice/

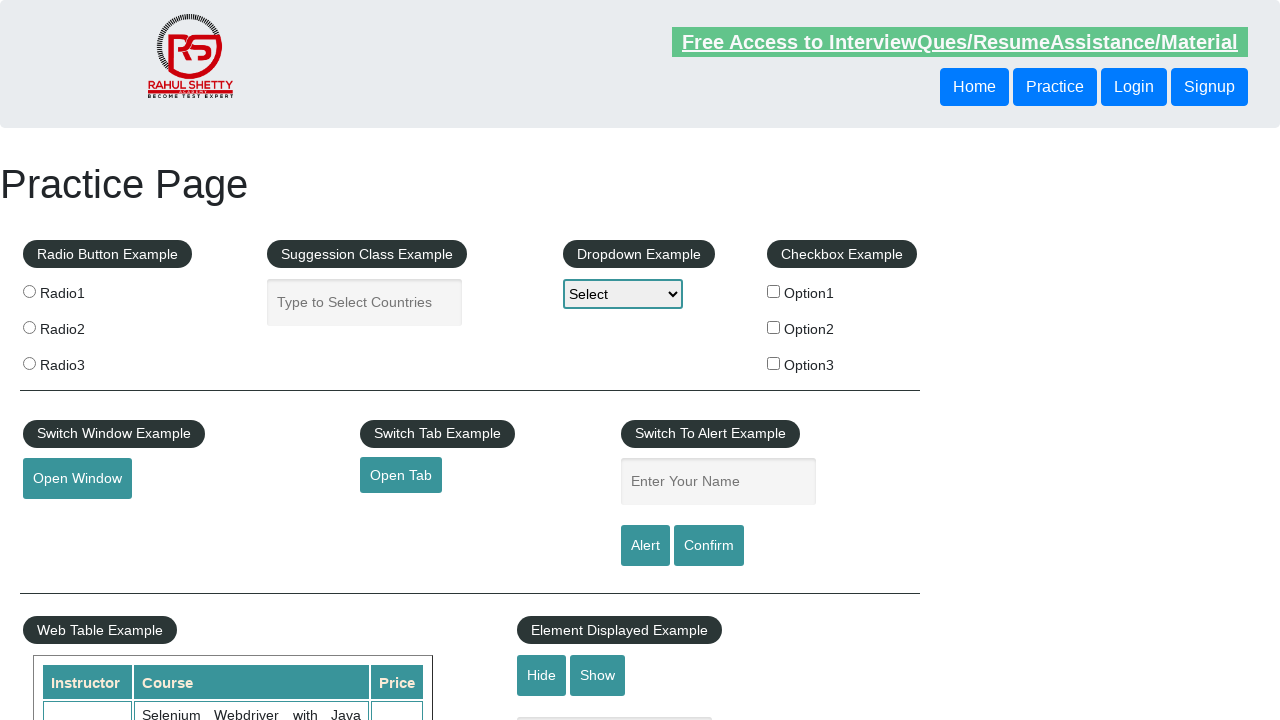

Waited for checkboxes to be present on the page
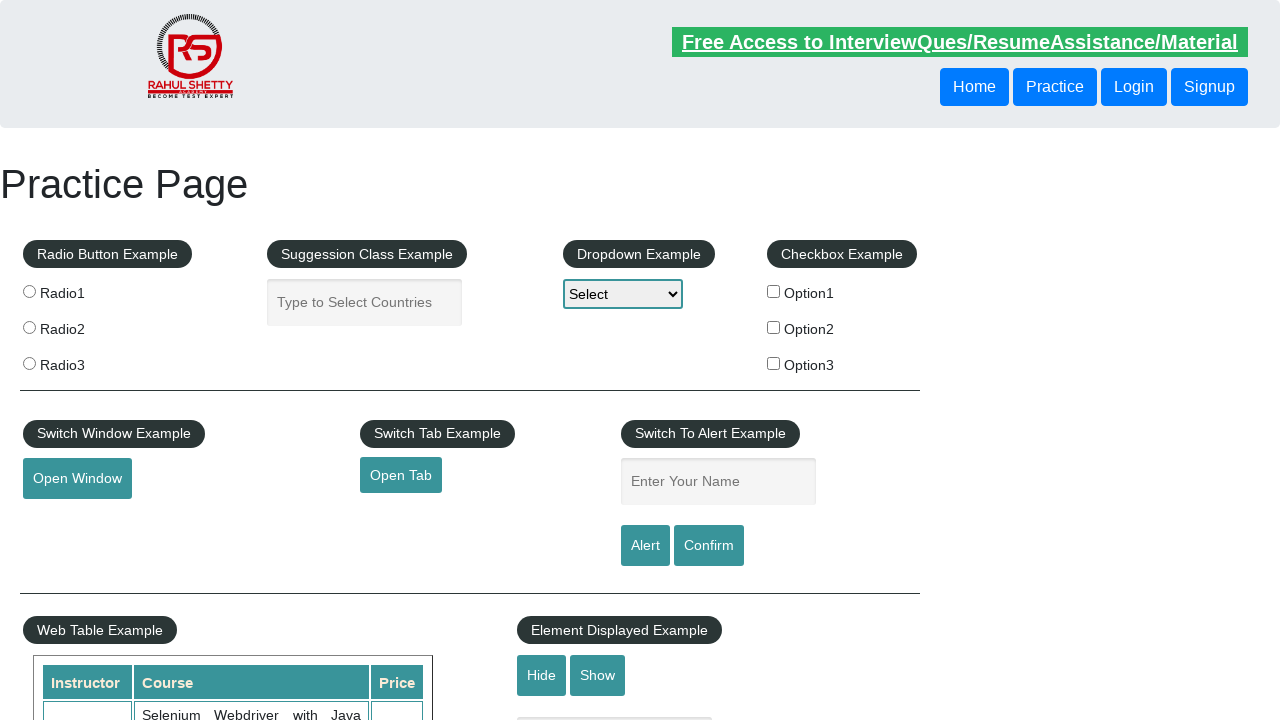

Located all checkboxes on the page
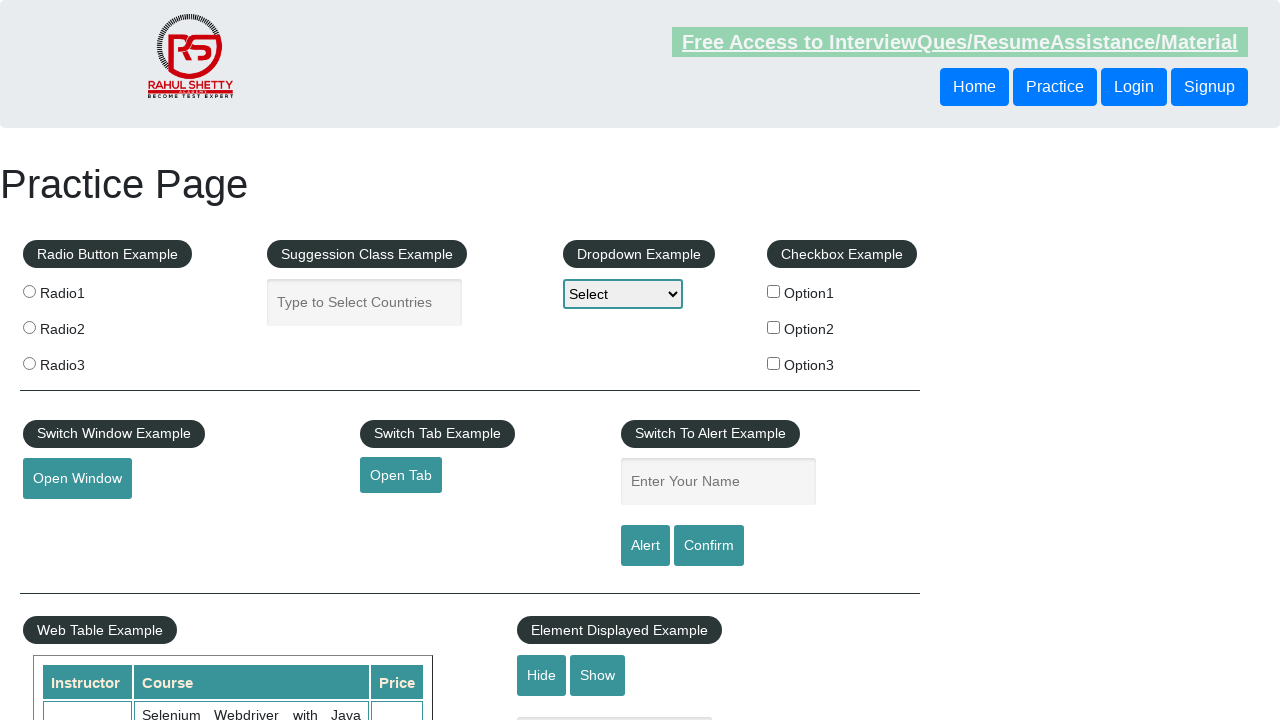

Found 3 checkboxes on the page
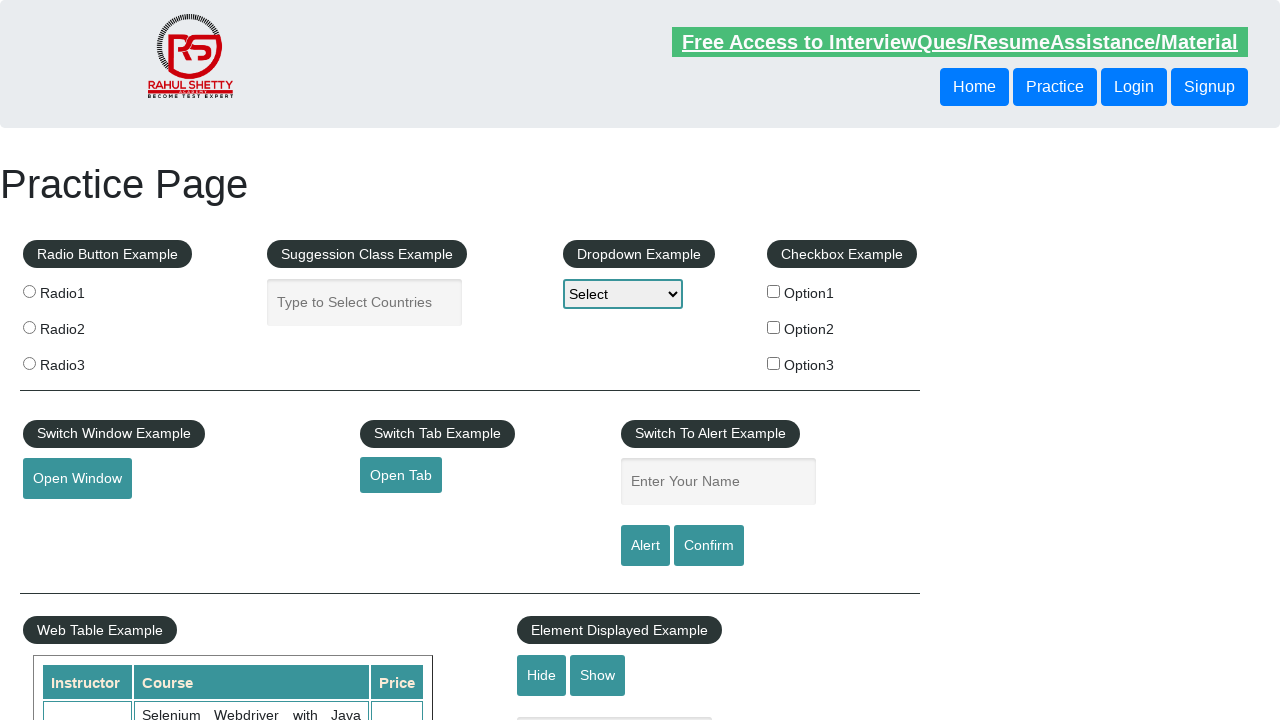

Selected checkbox at index 0
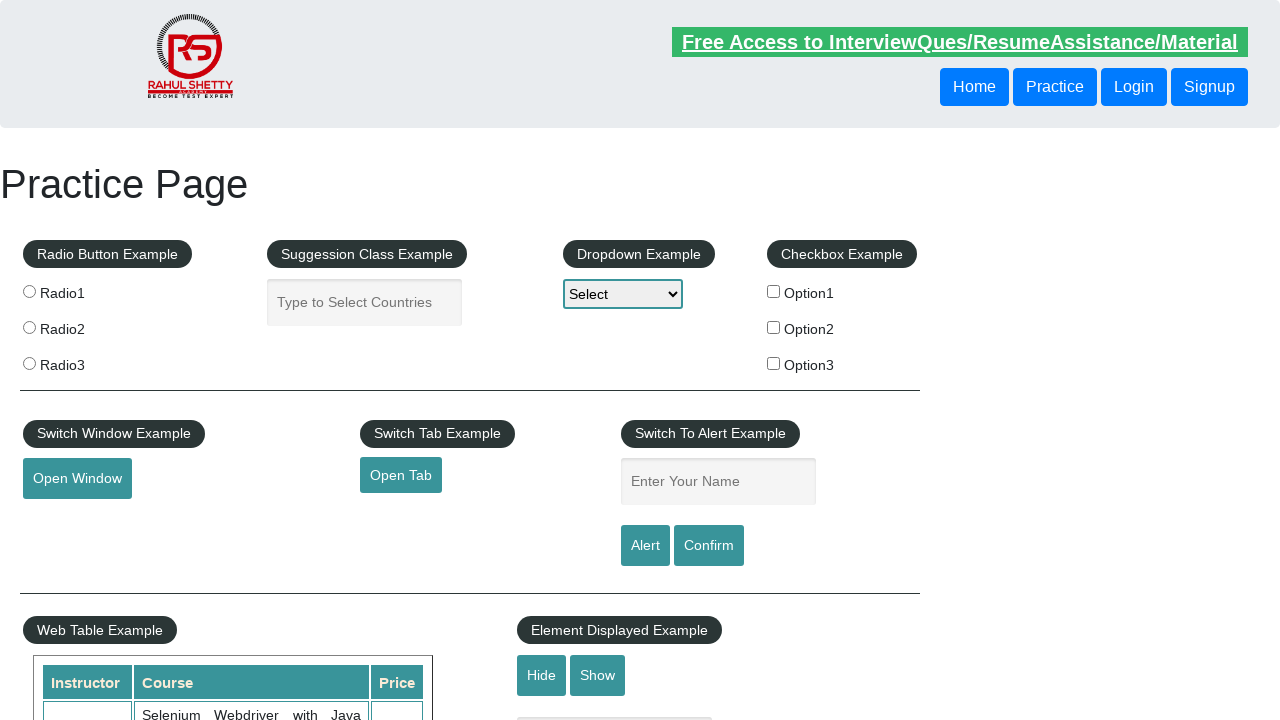

Retrieved checkbox value: option1
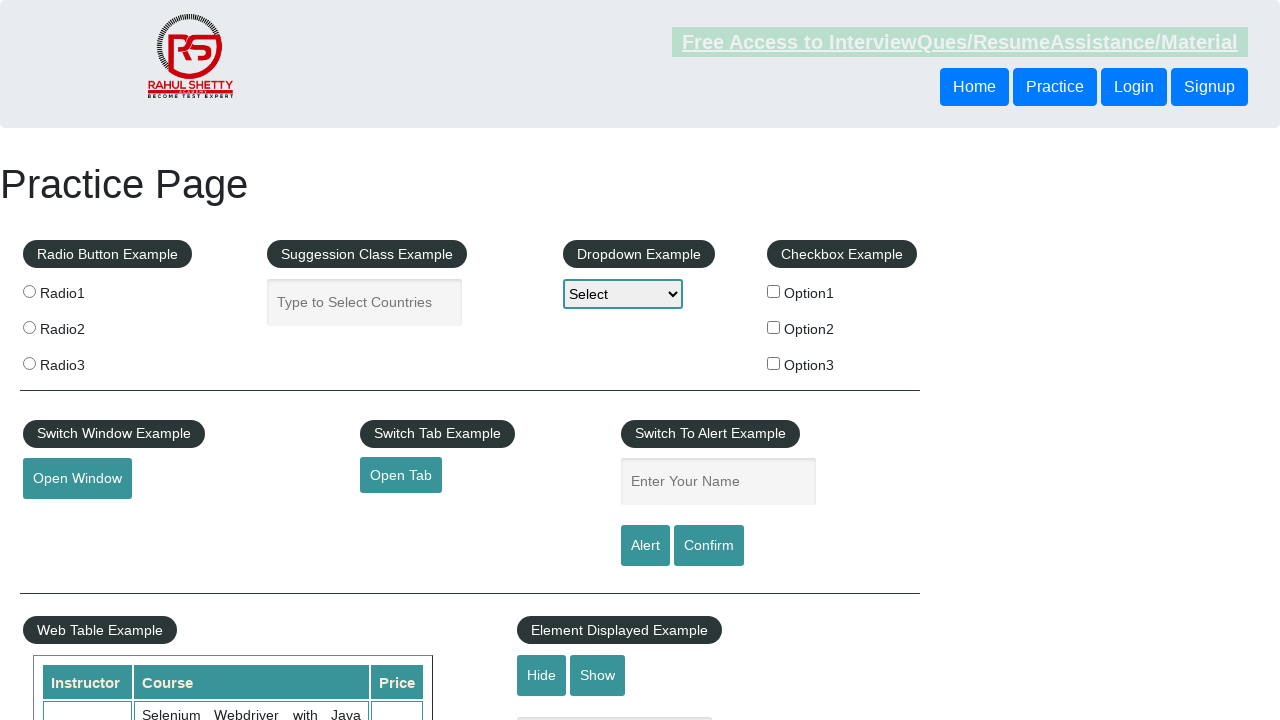

Selected checkbox at index 1
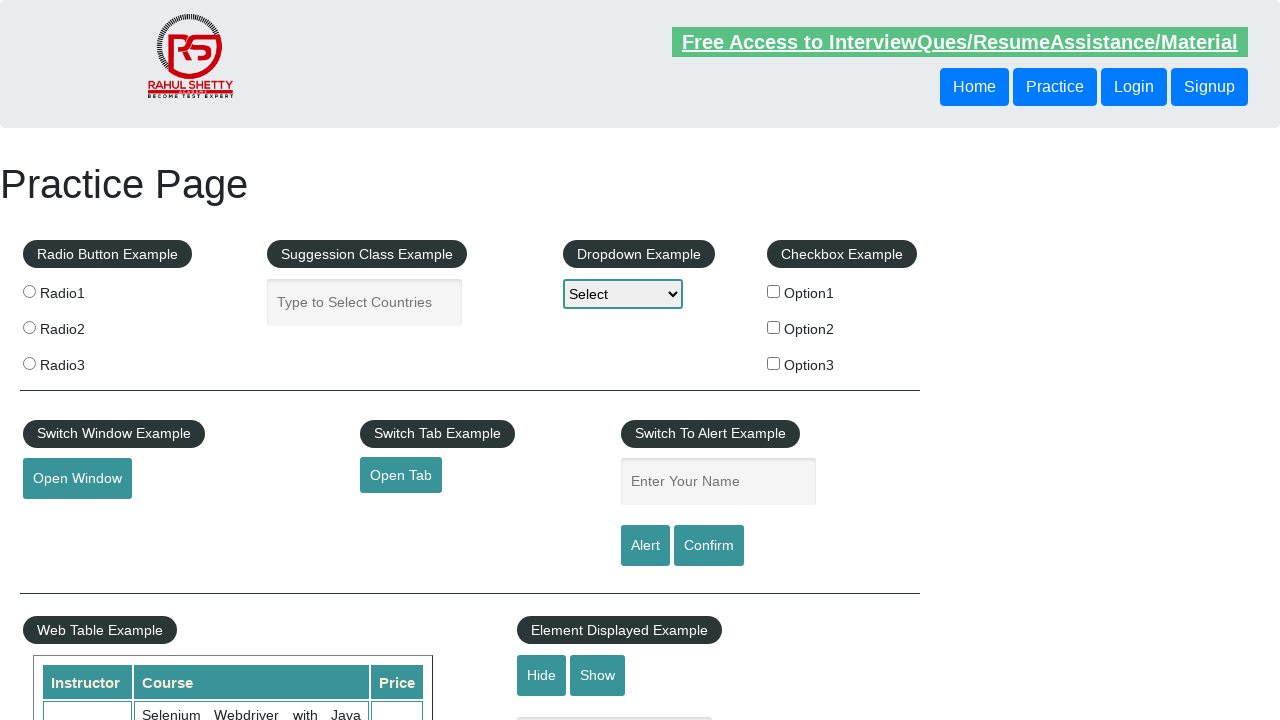

Retrieved checkbox value: option2
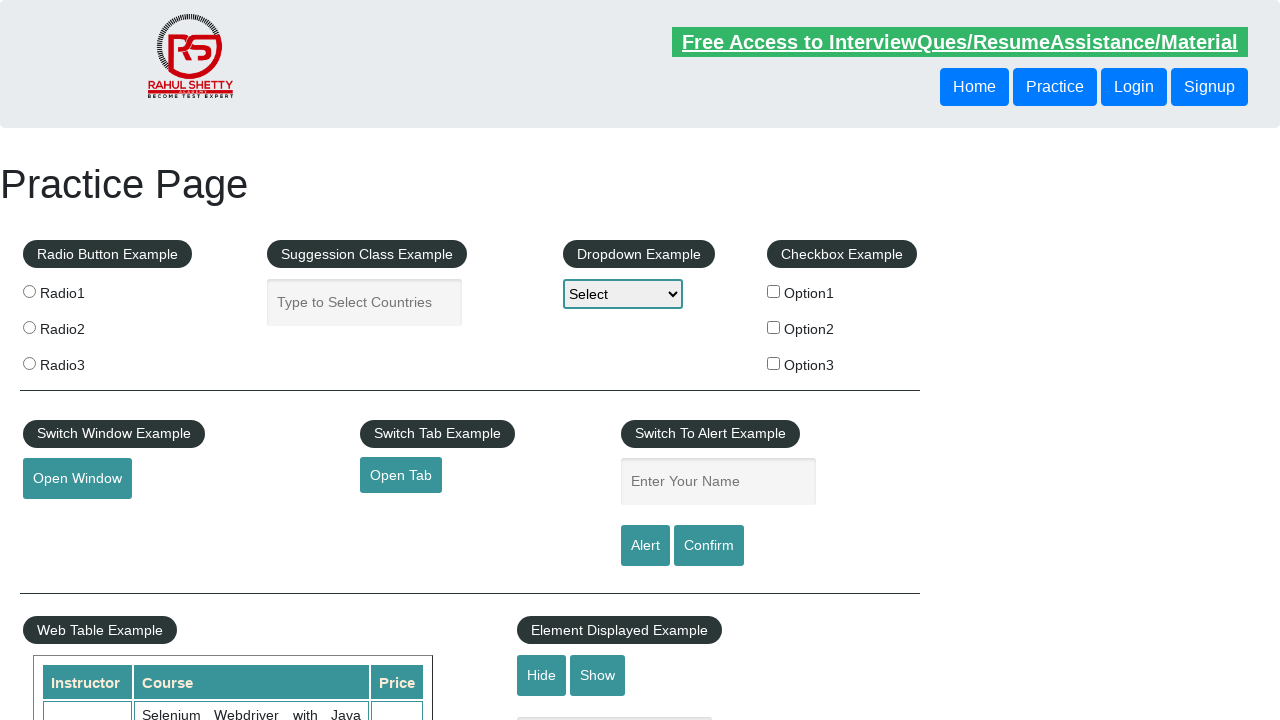

Clicked on option2 checkbox at (774, 327) on input[type='checkbox'] >> nth=1
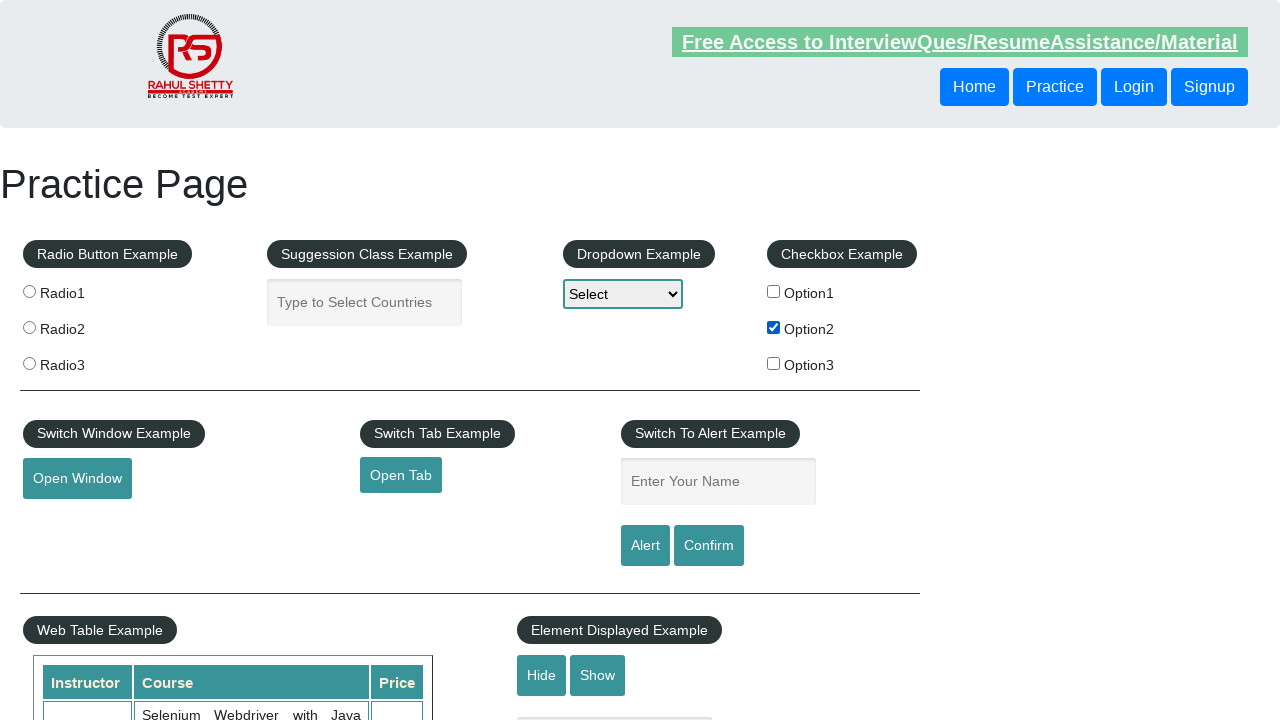

Verified that option2 checkbox is selected
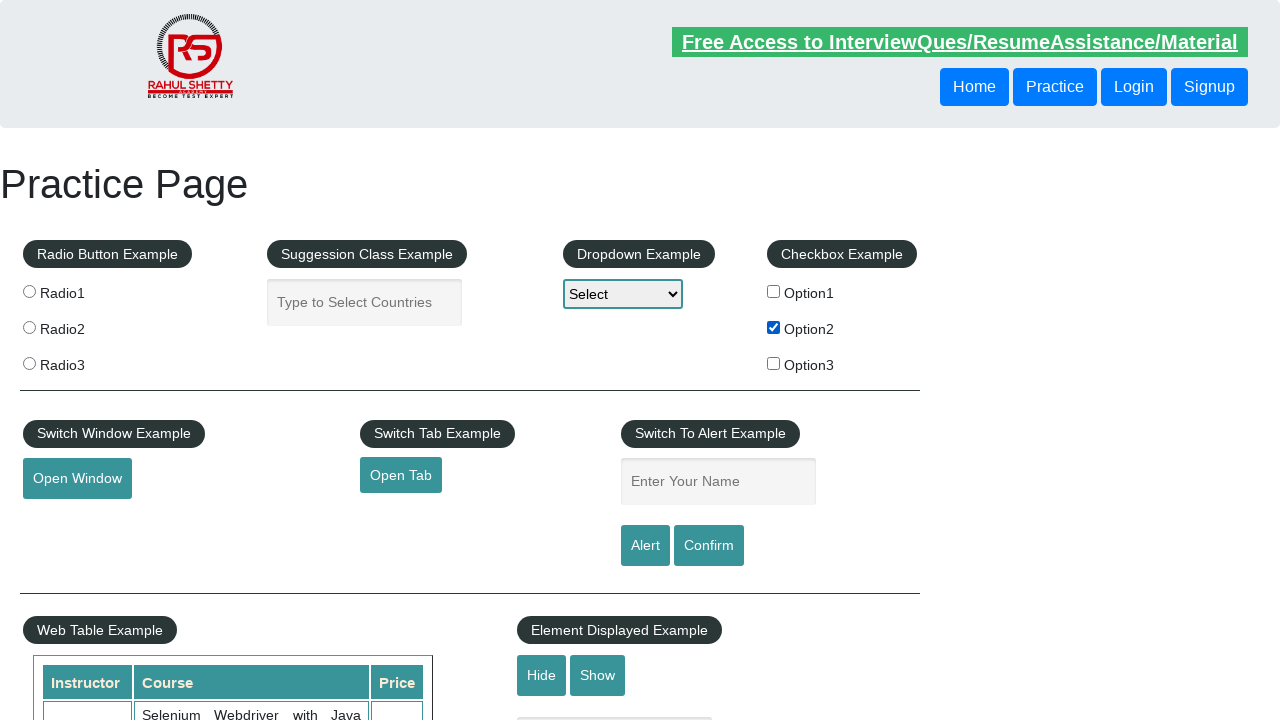

Selected checkbox at index 2
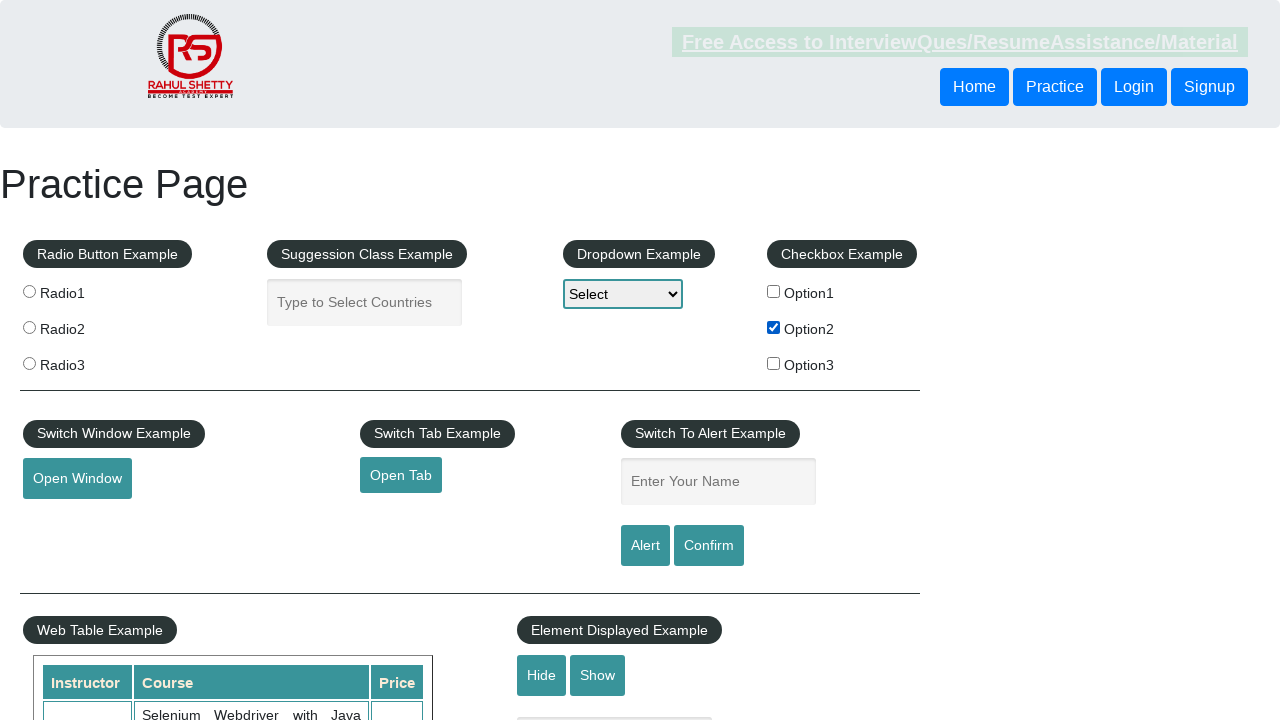

Retrieved checkbox value: option3
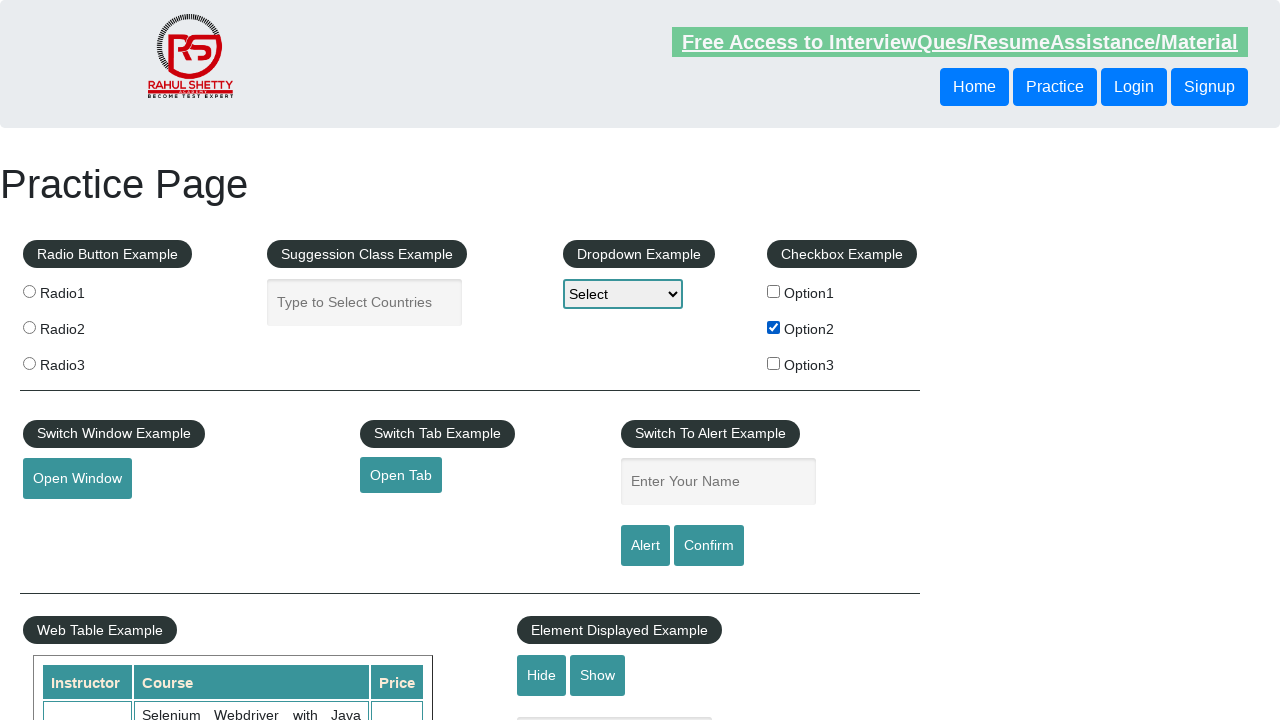

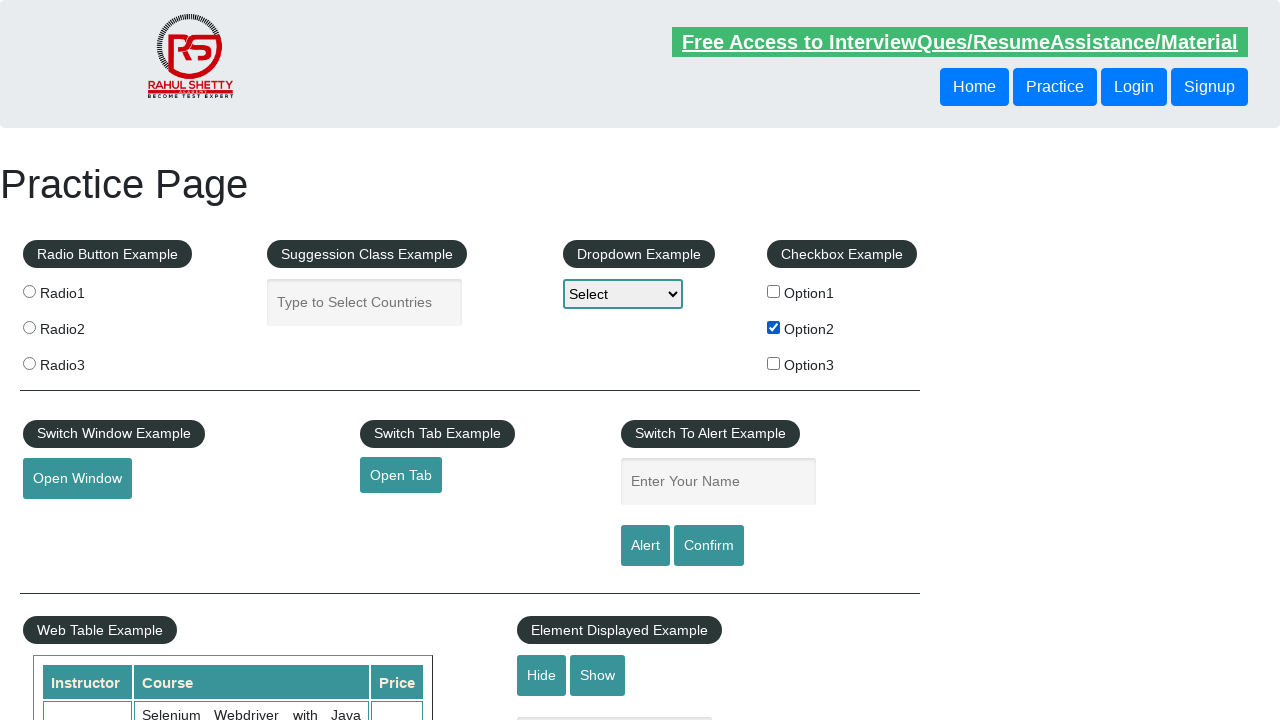